Navigates to Hepsiburada homepage to verify the page loads successfully

Starting URL: https://www.hepsiburada.com

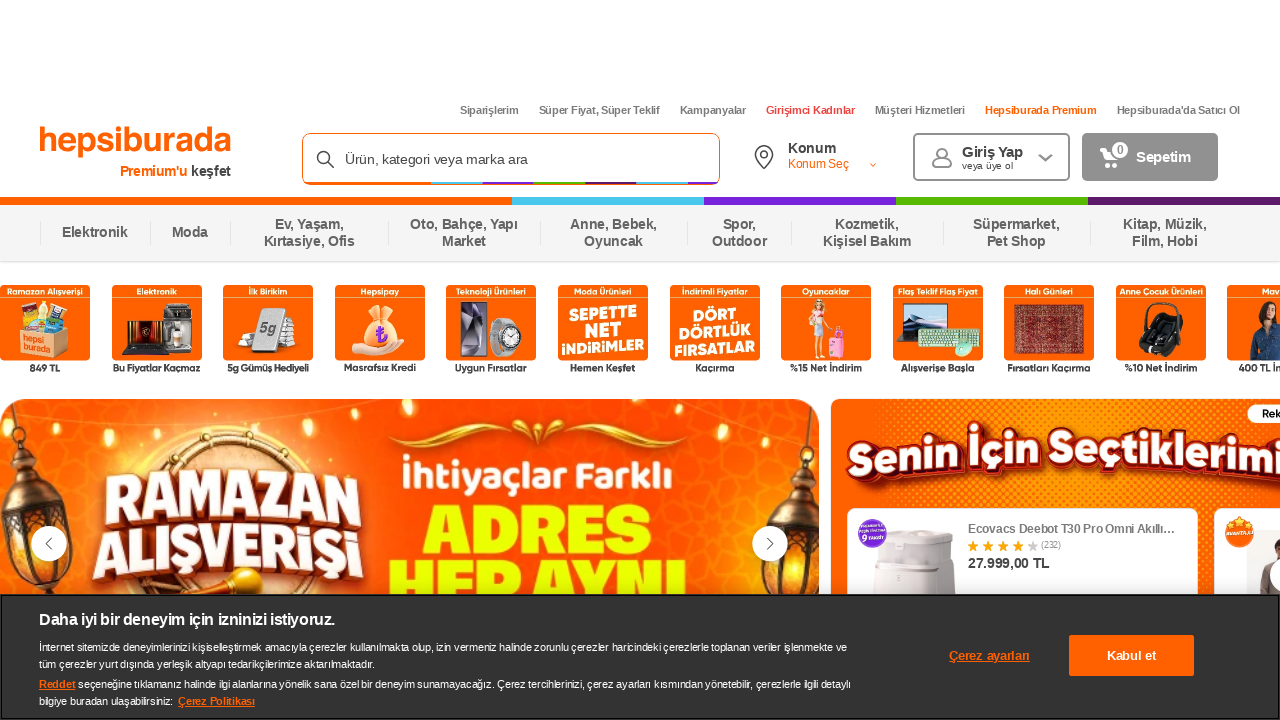

Waited for page to load completely (networkidle state)
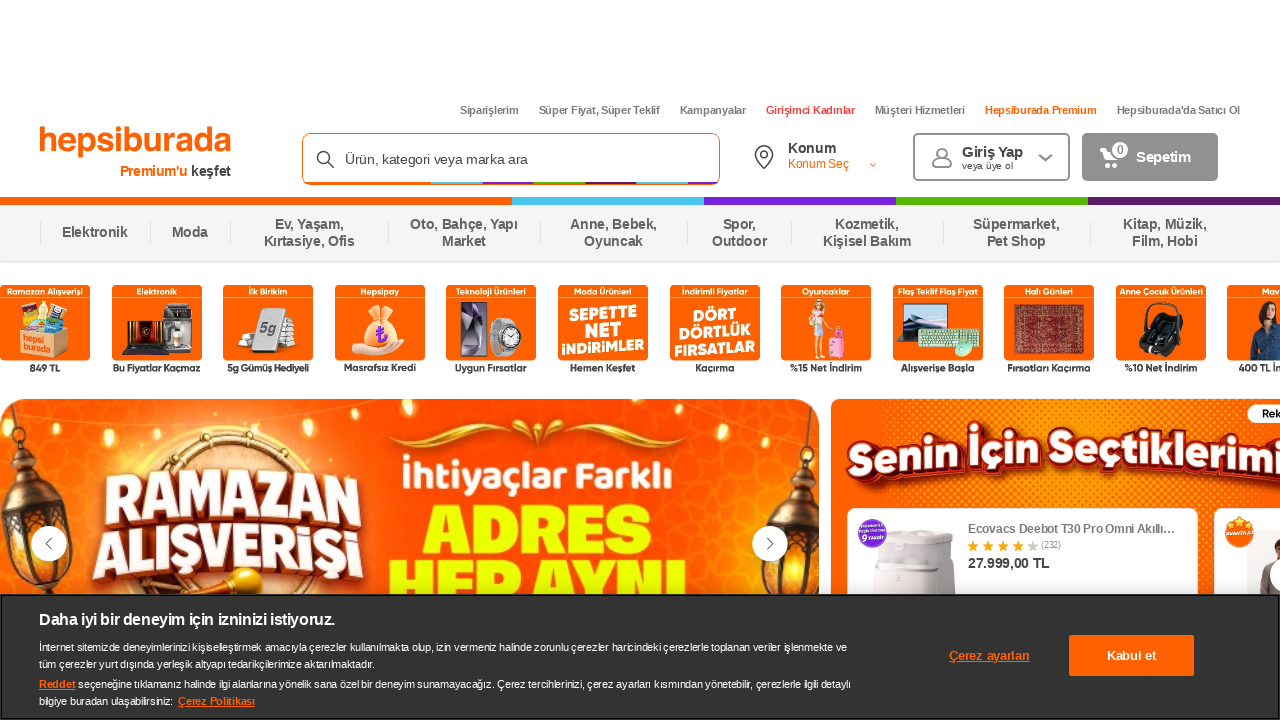

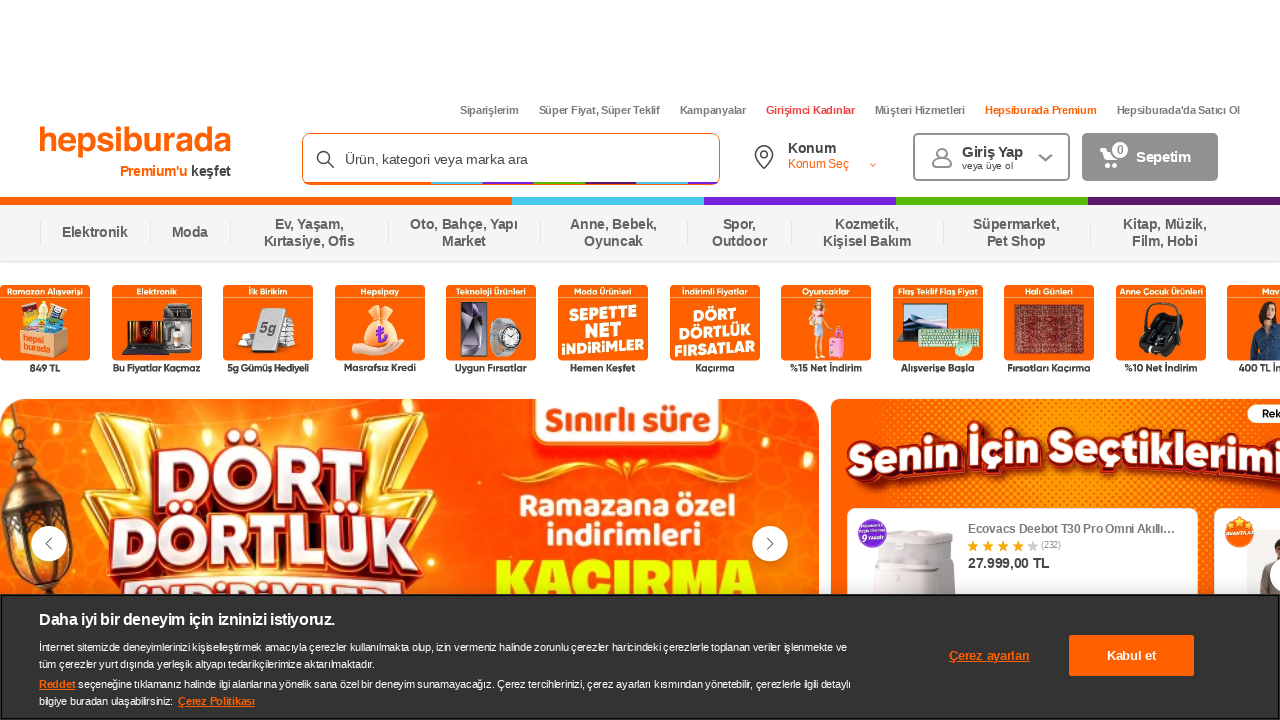